Navigates through a paginated movie listing website, visiting the index page and clicking through to view detail pages of movies. Tests pagination and navigation between list and detail views.

Starting URL: https://spa2.scrape.center/page/1

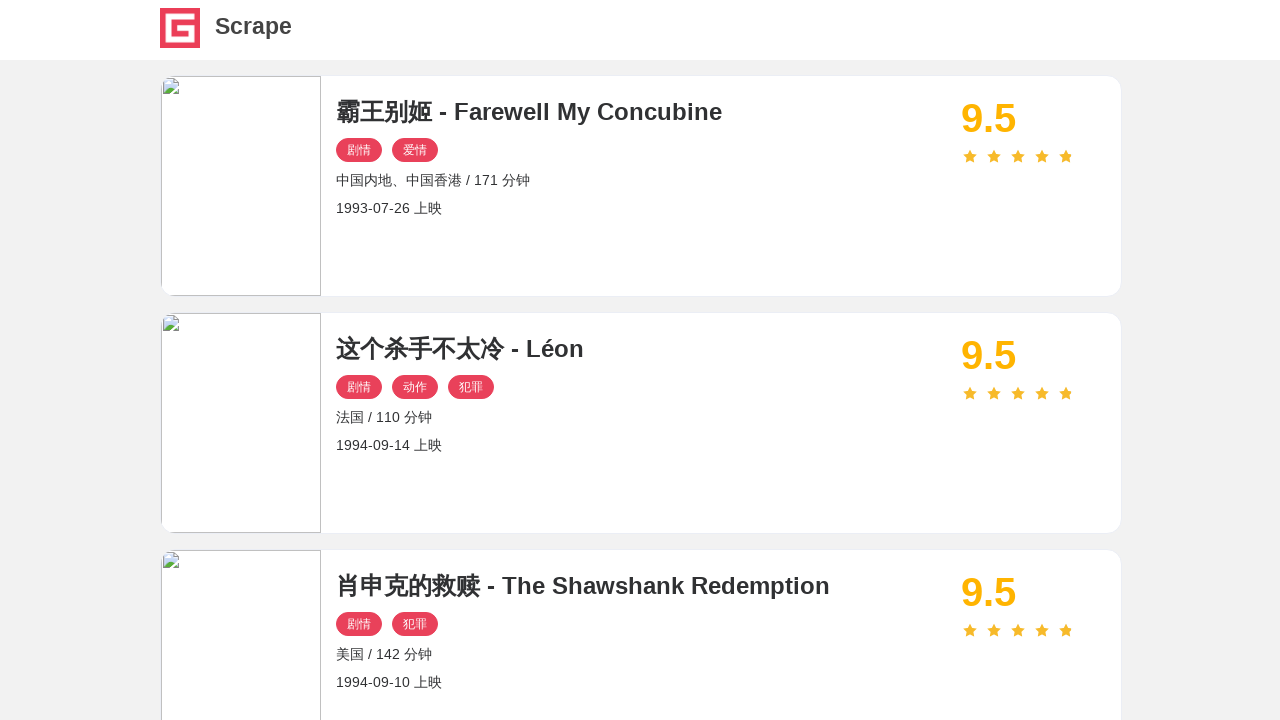

Movie items loaded on index page
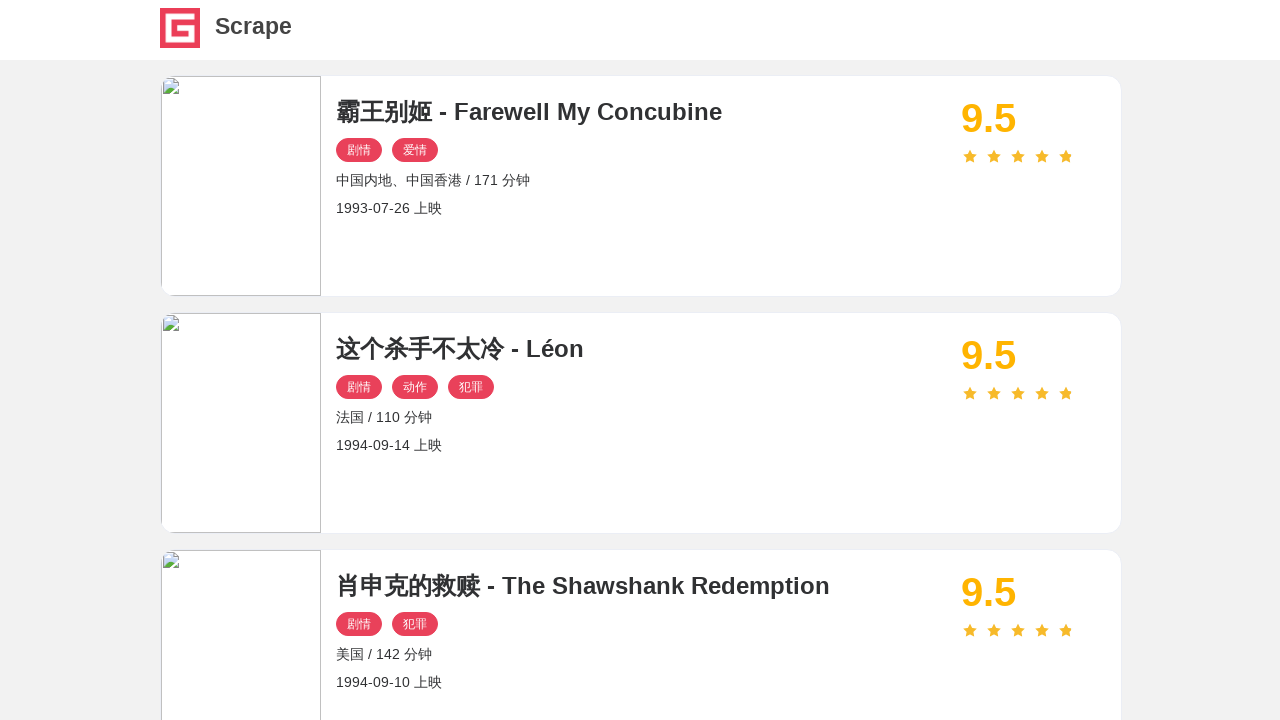

Located first movie item
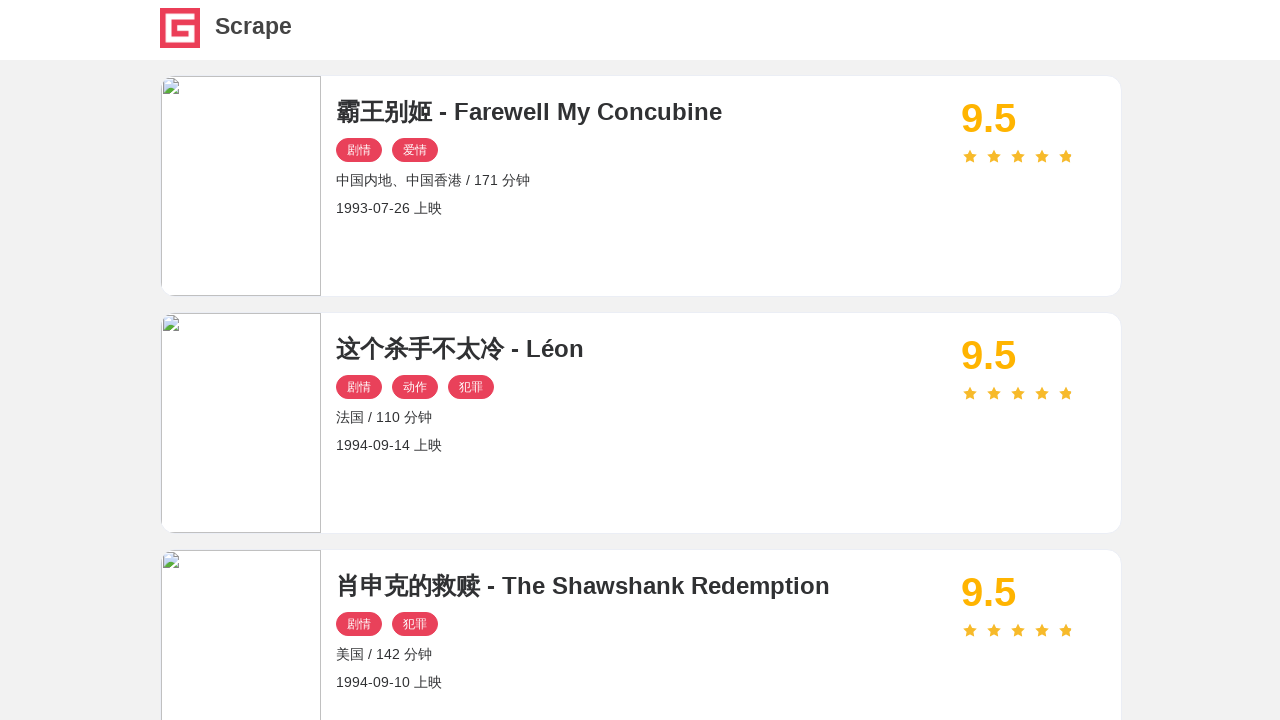

Retrieved href attribute from first movie item
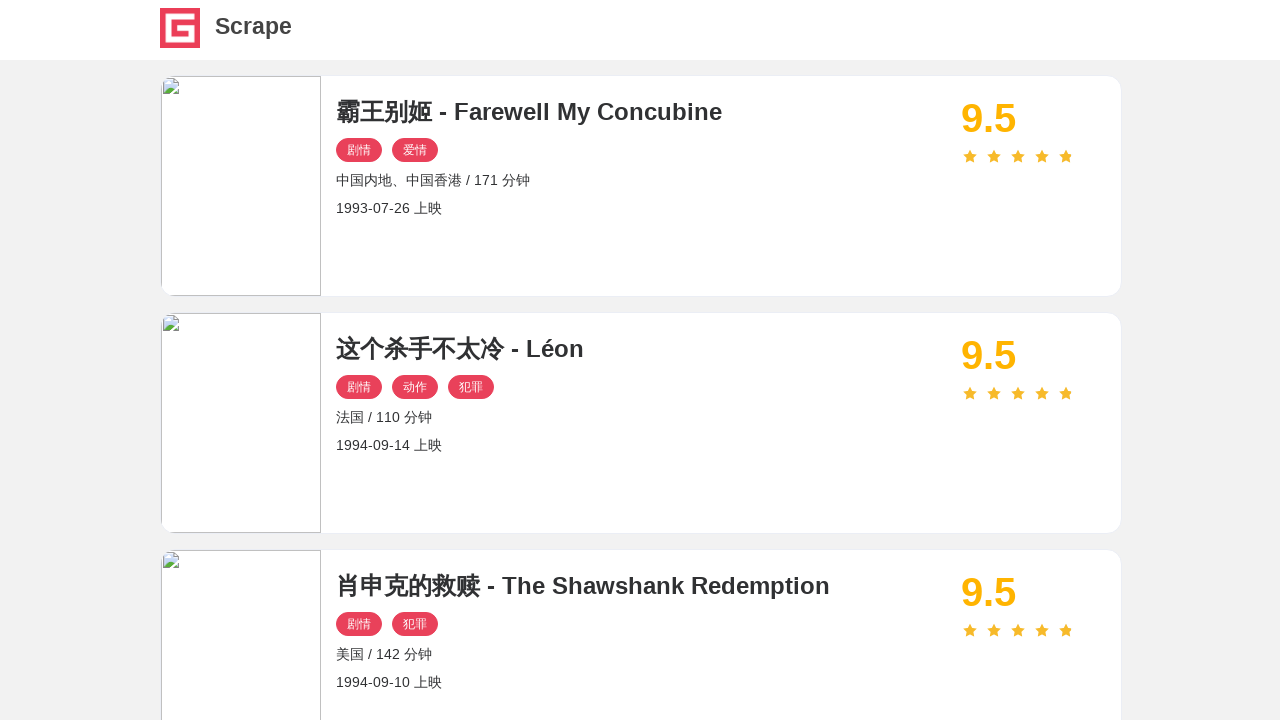

Clicked on first movie item to navigate to detail page at (641, 112) on #index .item .name >> nth=0
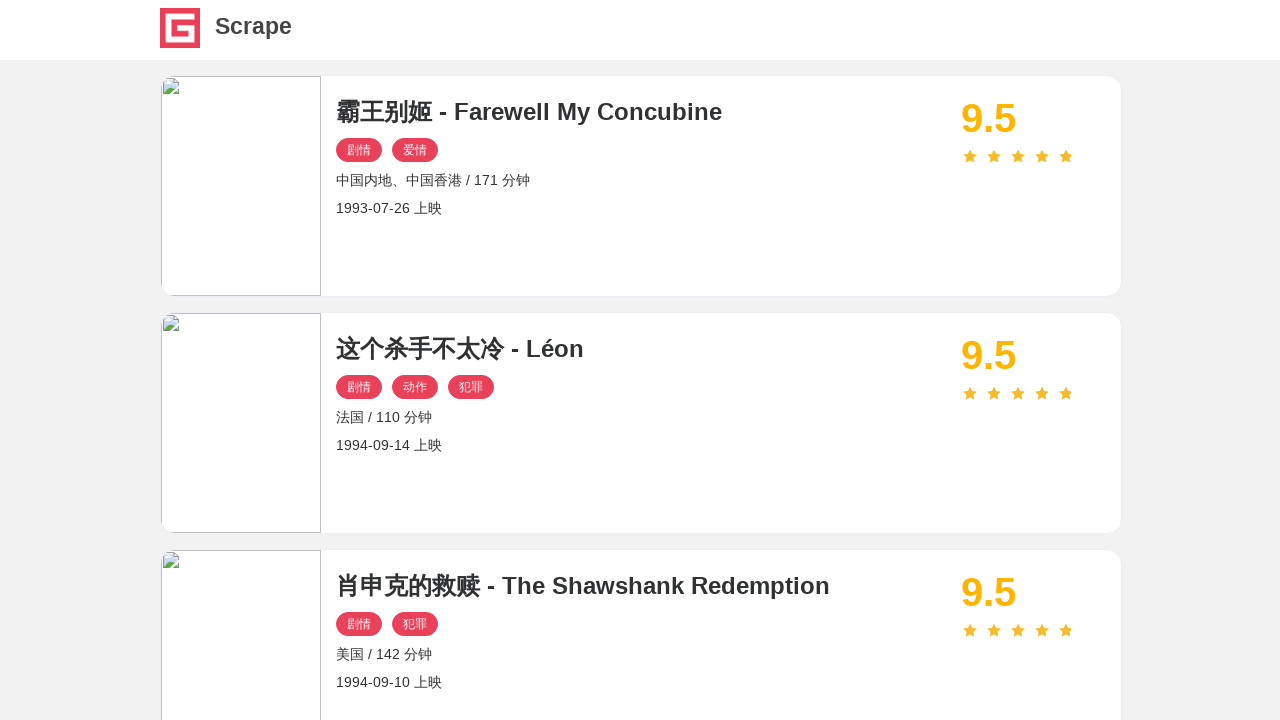

Movie detail page loaded with title (h2 element)
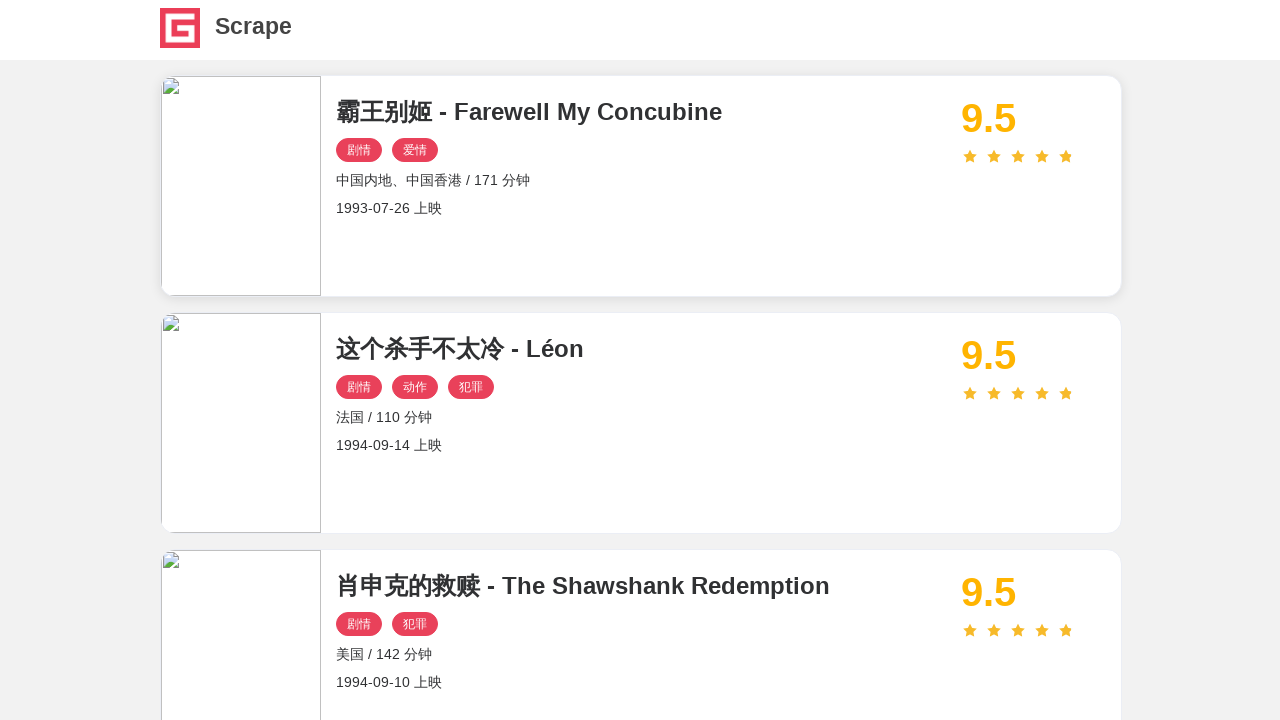

Movie cover image element is visible
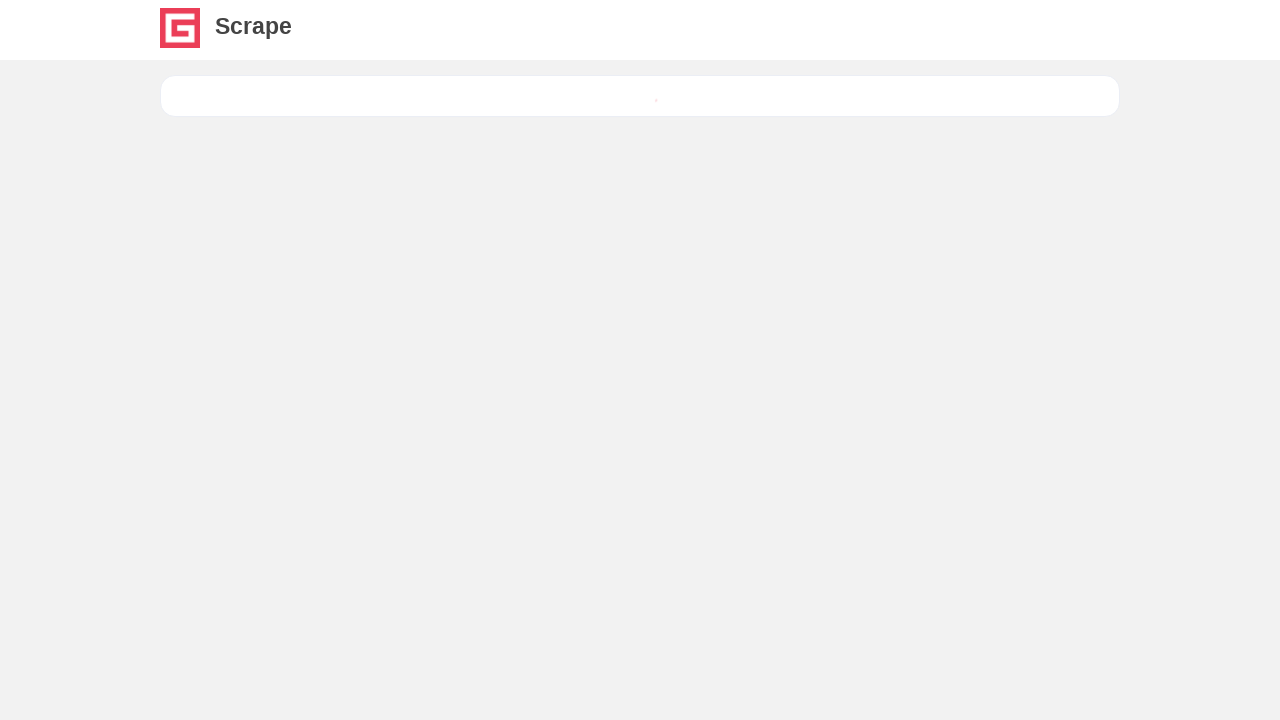

Movie score element is visible
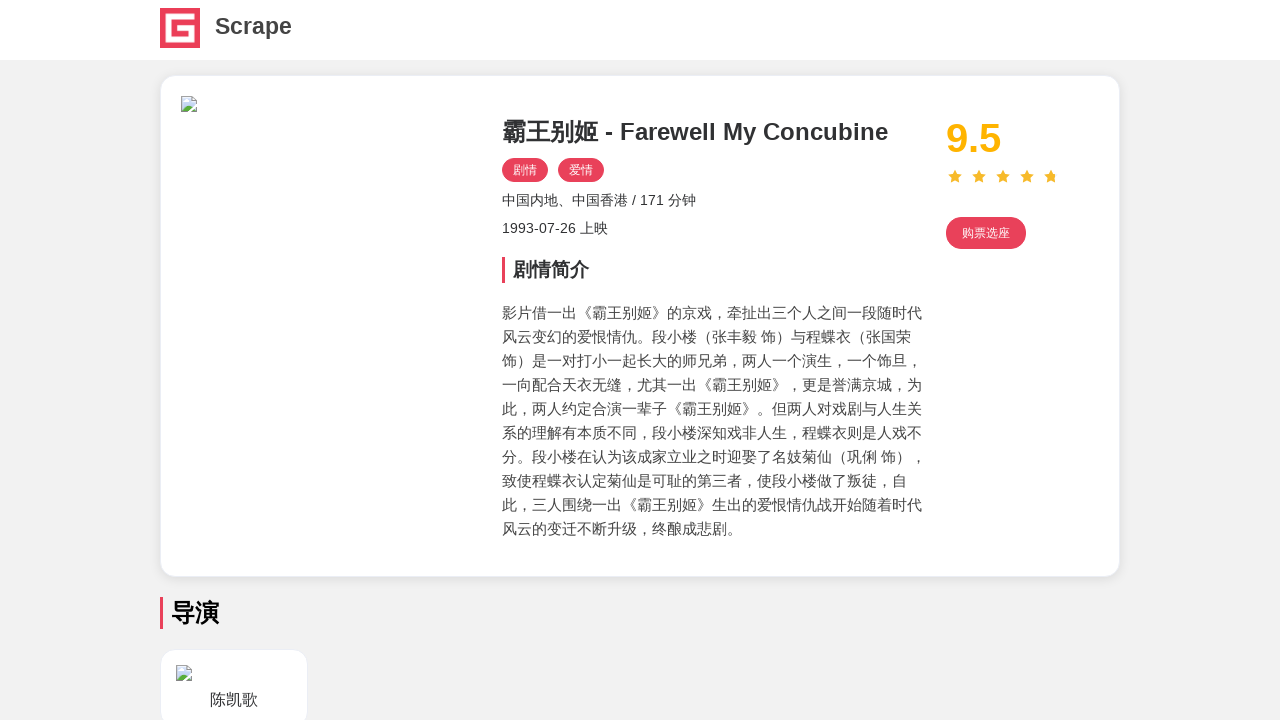

Movie drama/description paragraph element is visible
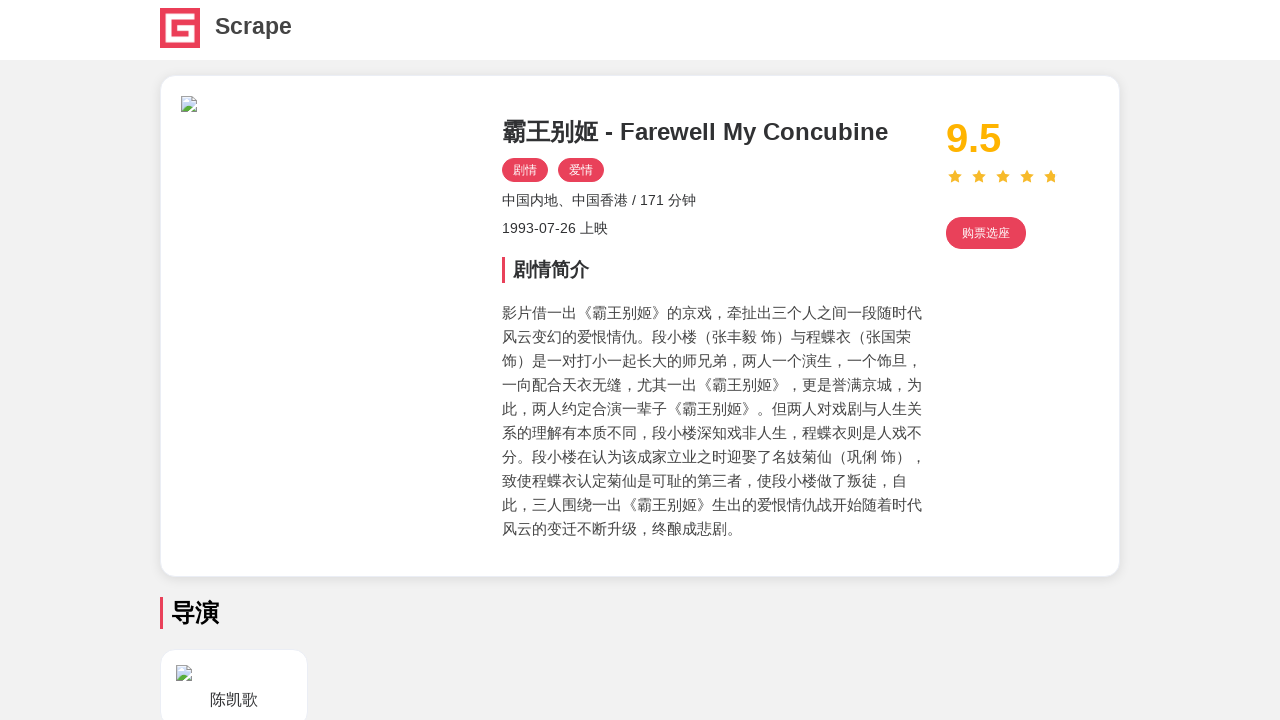

Navigated back to index page
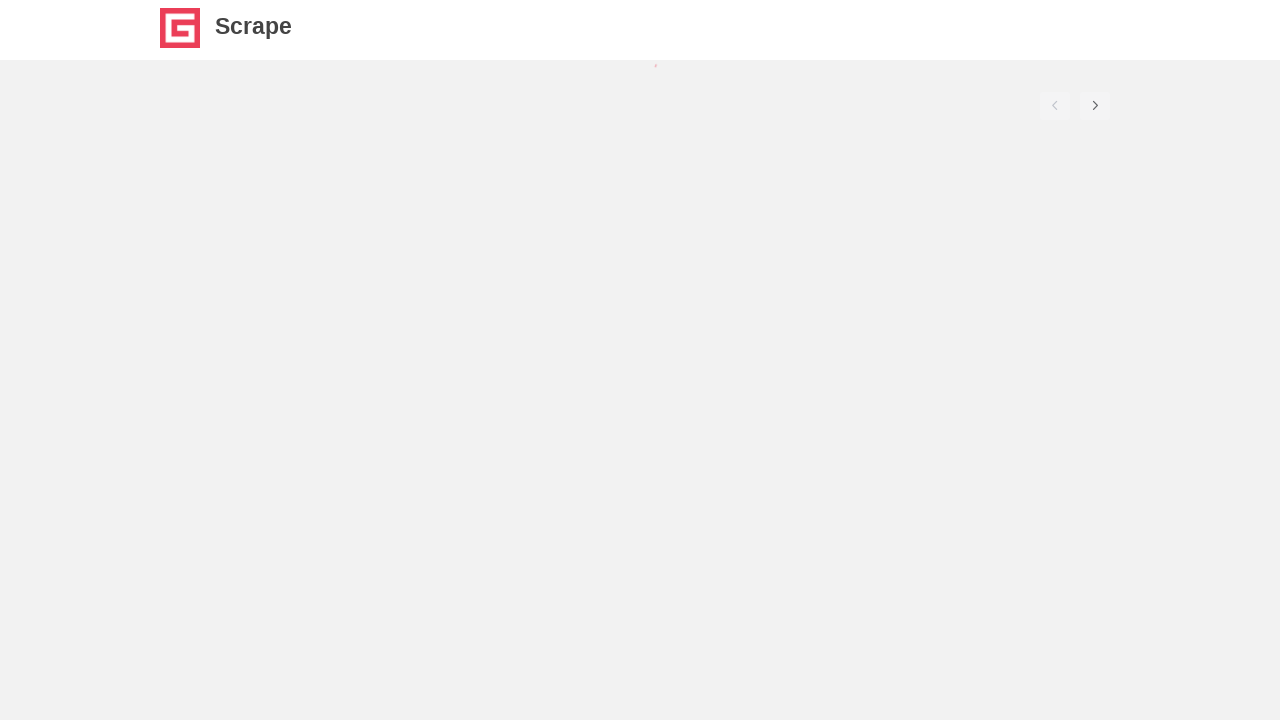

Index page reloaded with movie items
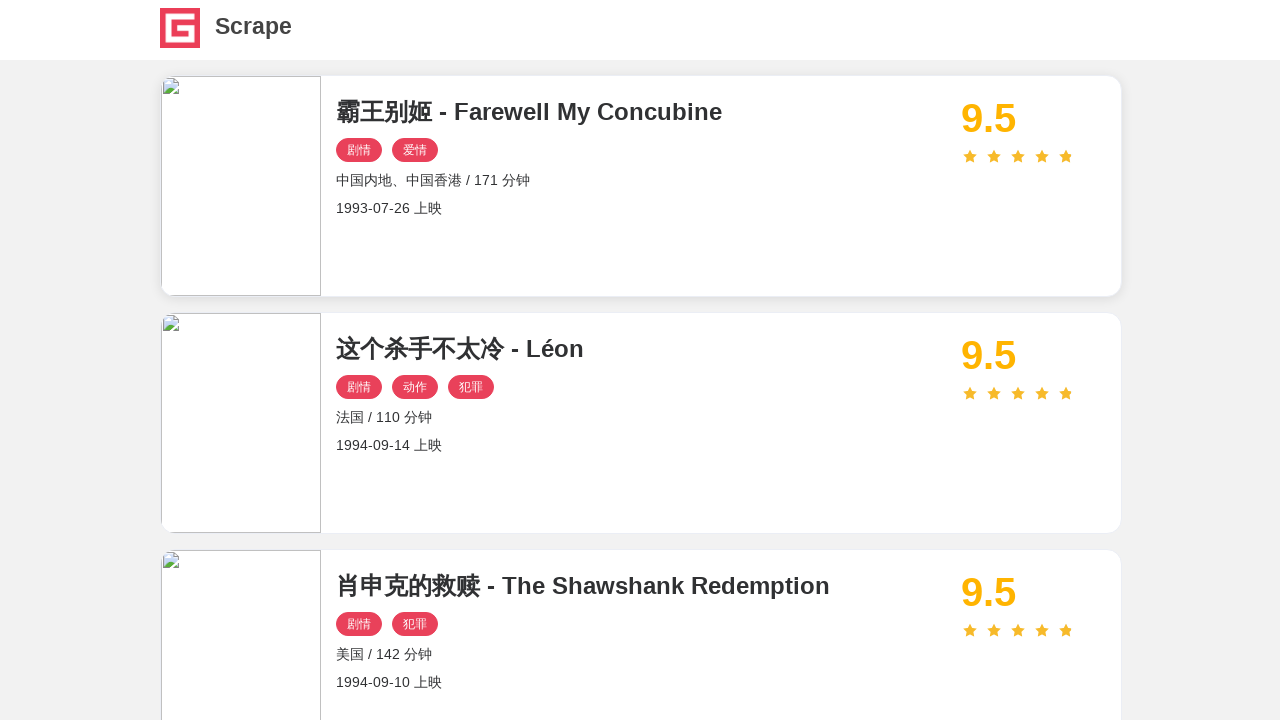

Navigated to page 2 of movie listing
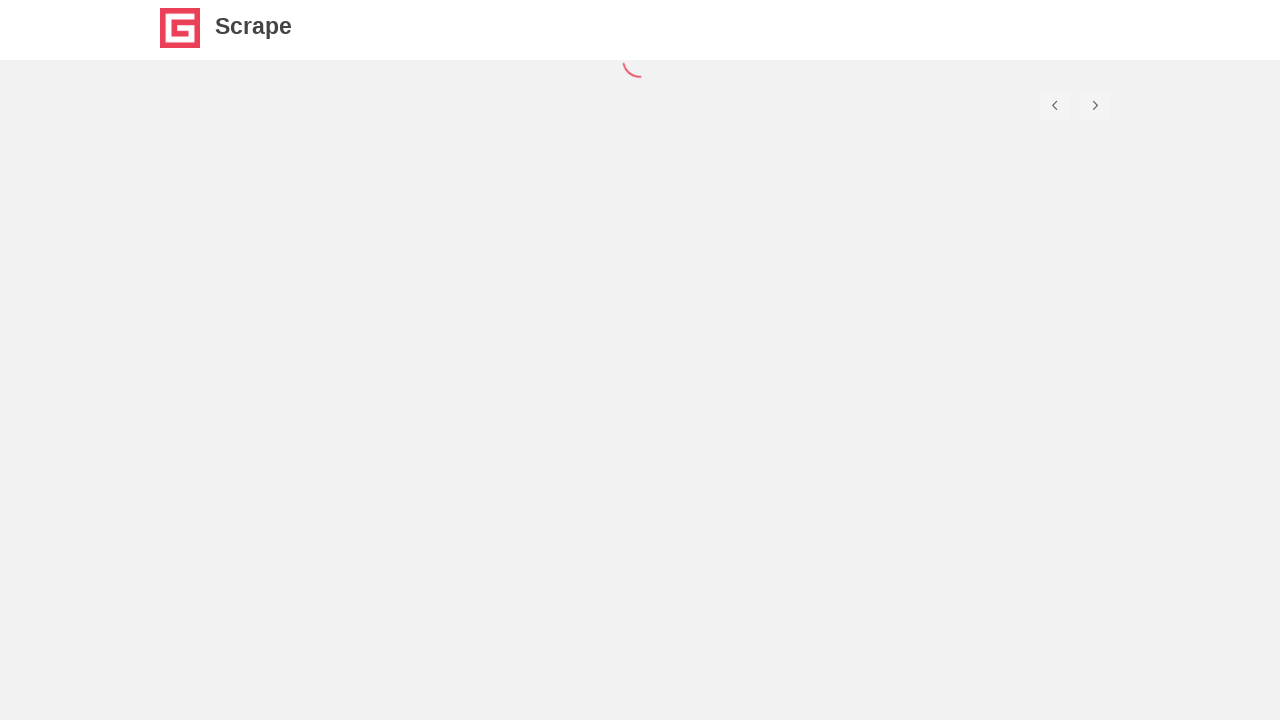

Page 2 movie items loaded
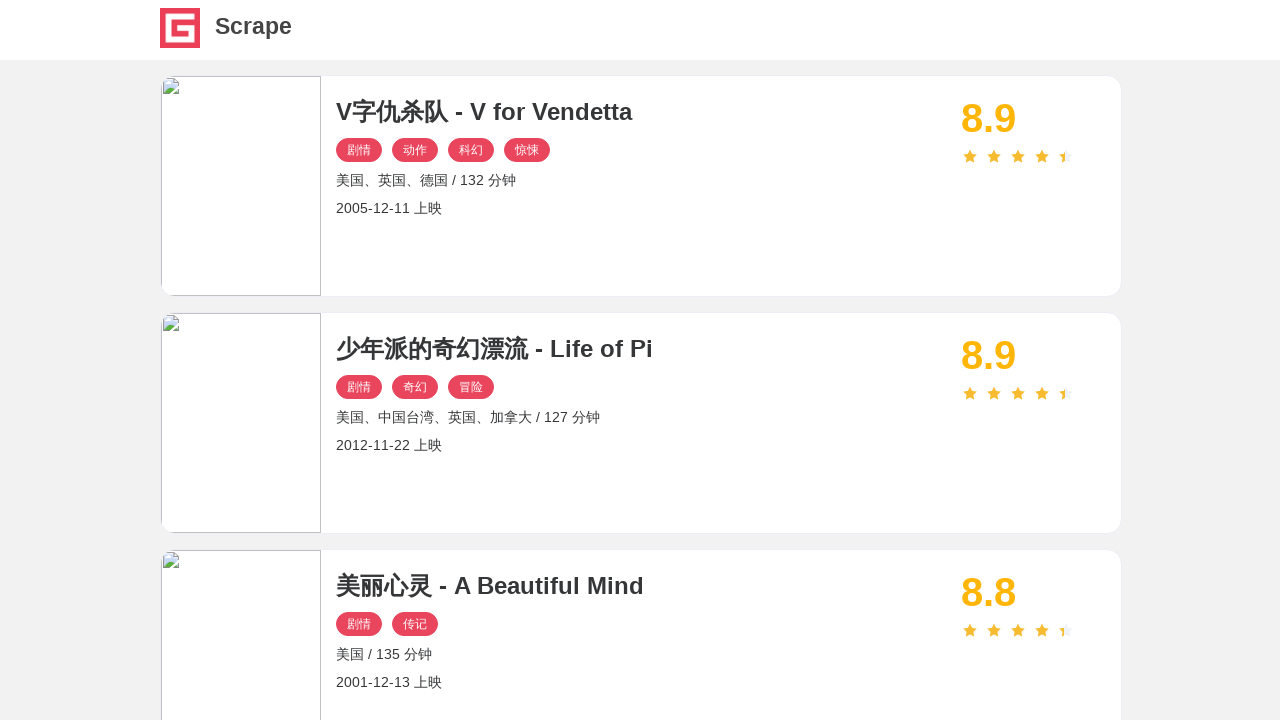

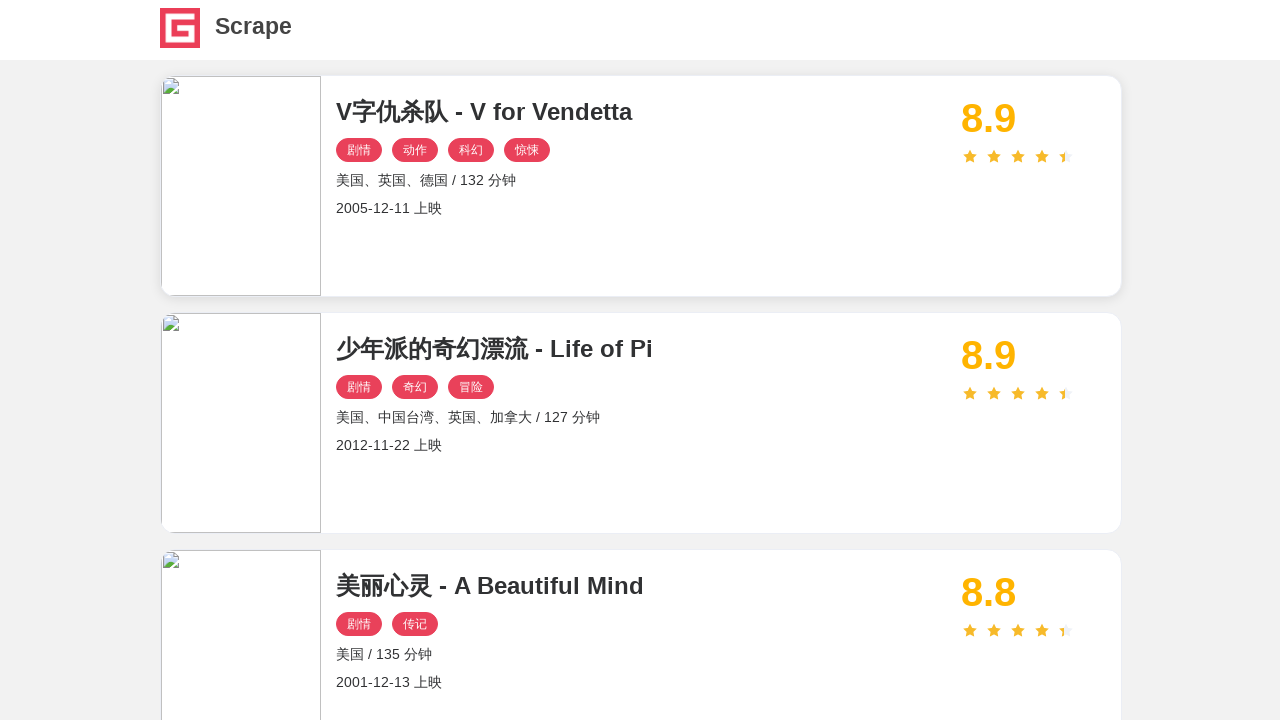